Tests the Korean DART (Data Analysis, Retrieval and Transfer System) financial disclosure search functionality by entering a stock code, selecting date range and disclosure type filters, and submitting a search.

Starting URL: https://dart.fss.or.kr/dsab007/main.do?option=corp

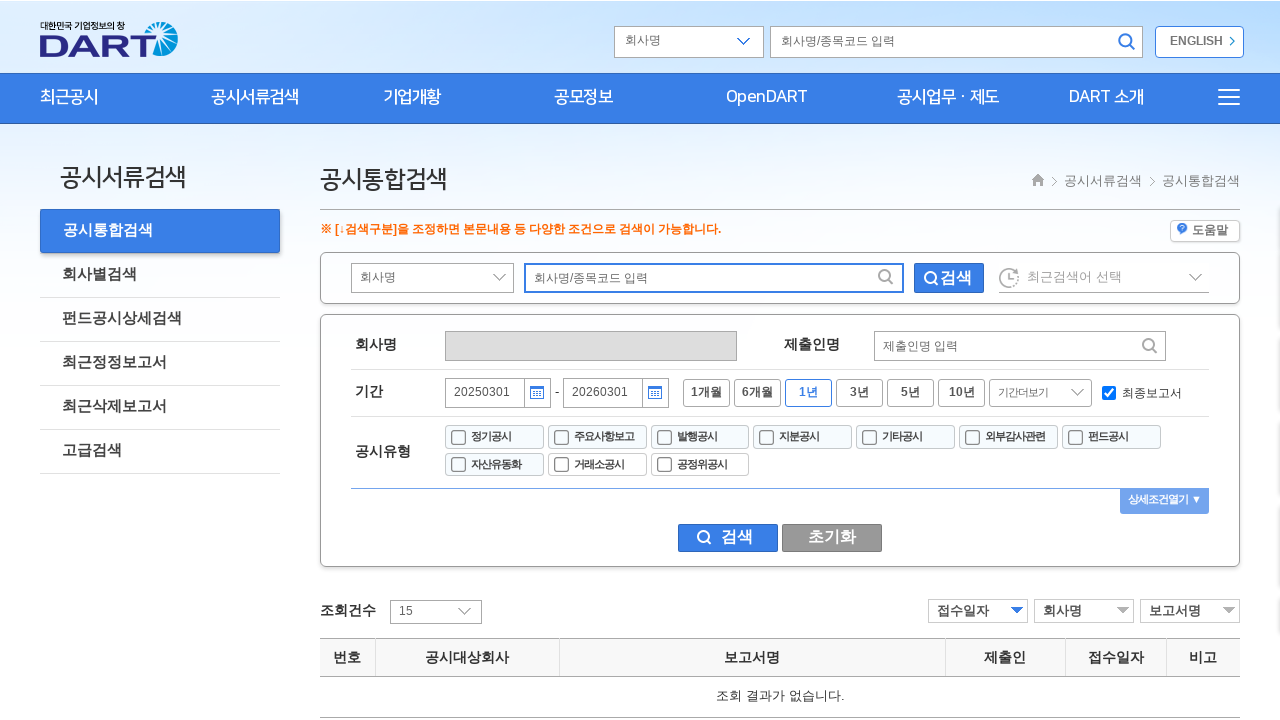

Clicked reset button to clear previous search at (832, 538) on #searchForm > div.subSearchWrap > div.btnArea > a.btnReset
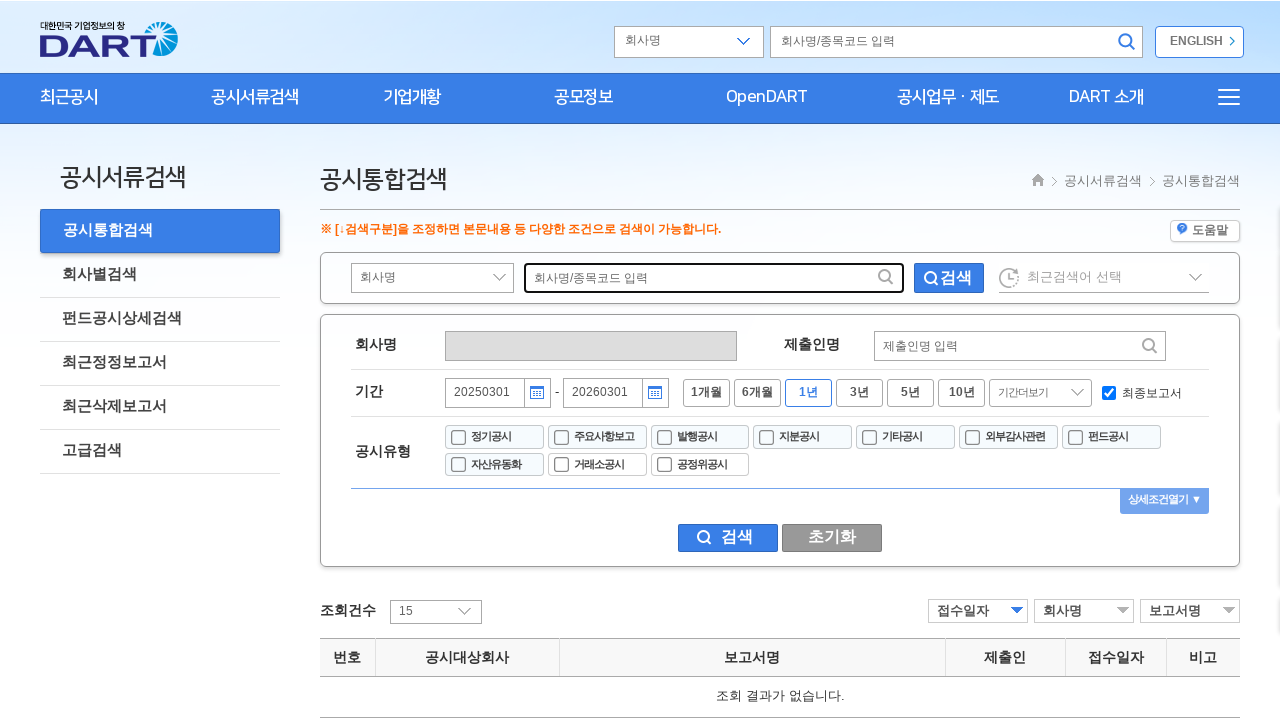

Waited 1000ms for page to stabilize
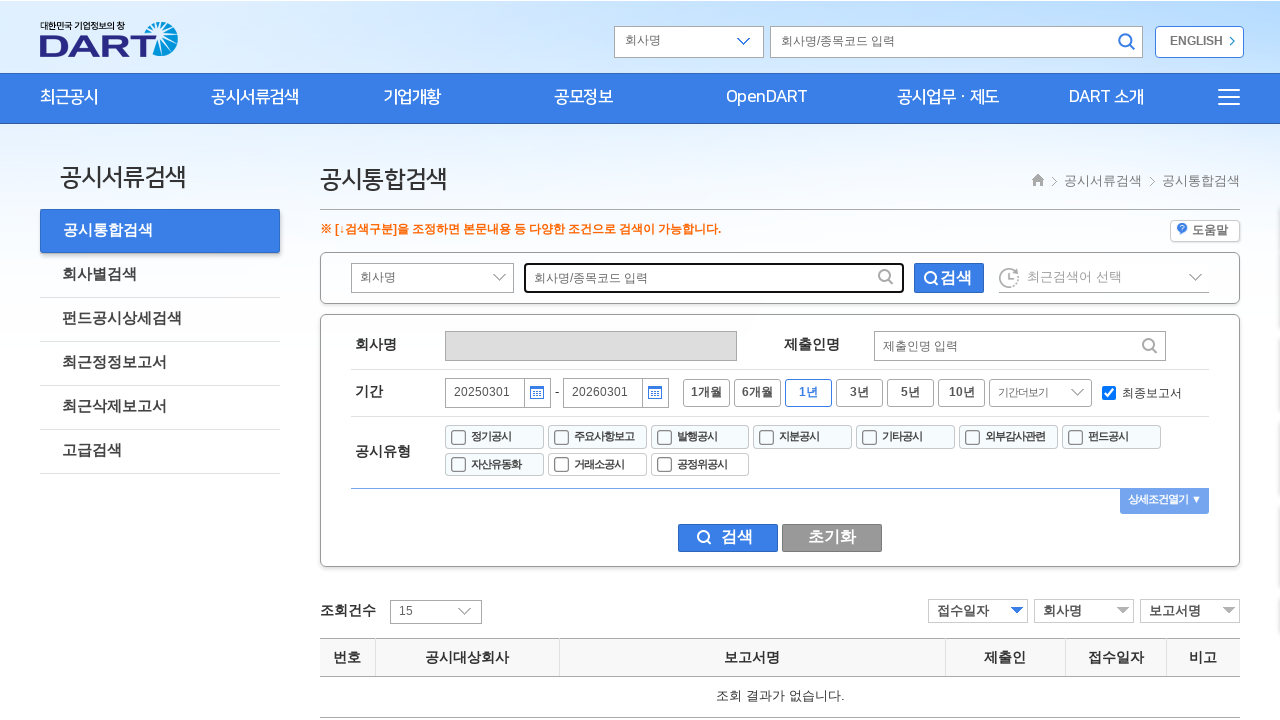

Entered stock code '005930' (Samsung Electronics) in search field on #textCrpNm
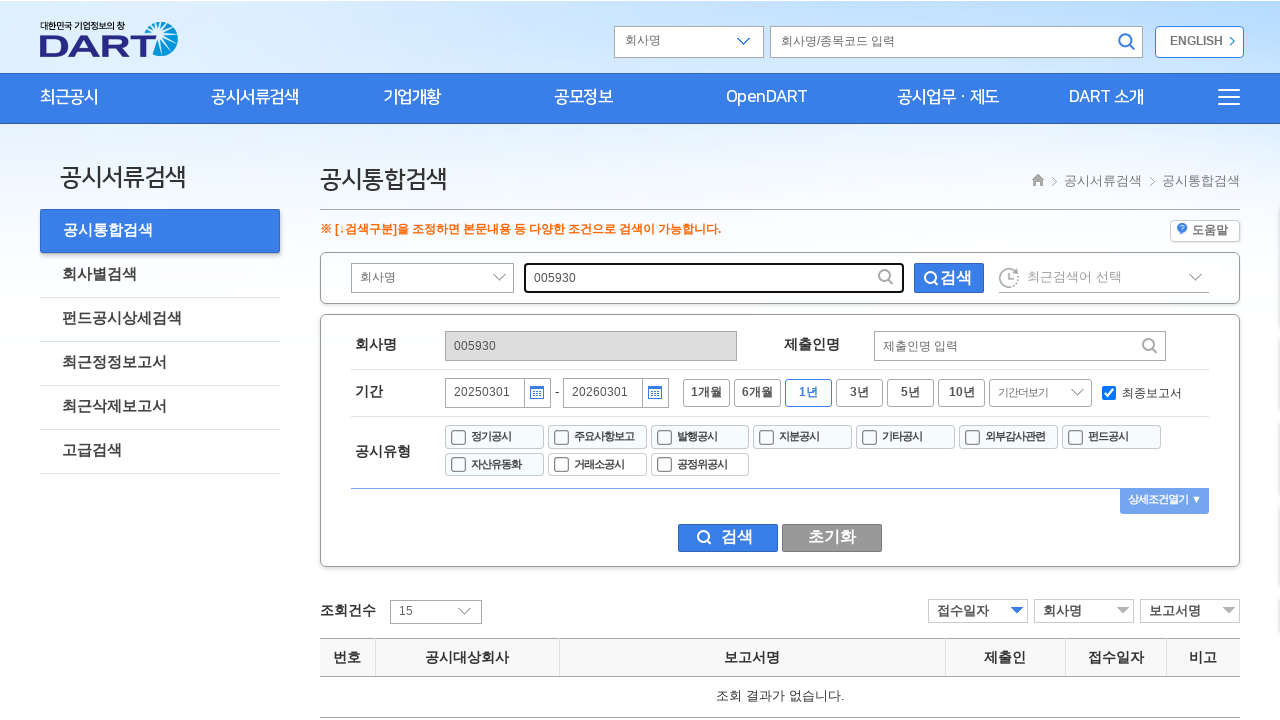

Waited 1000ms after entering stock code
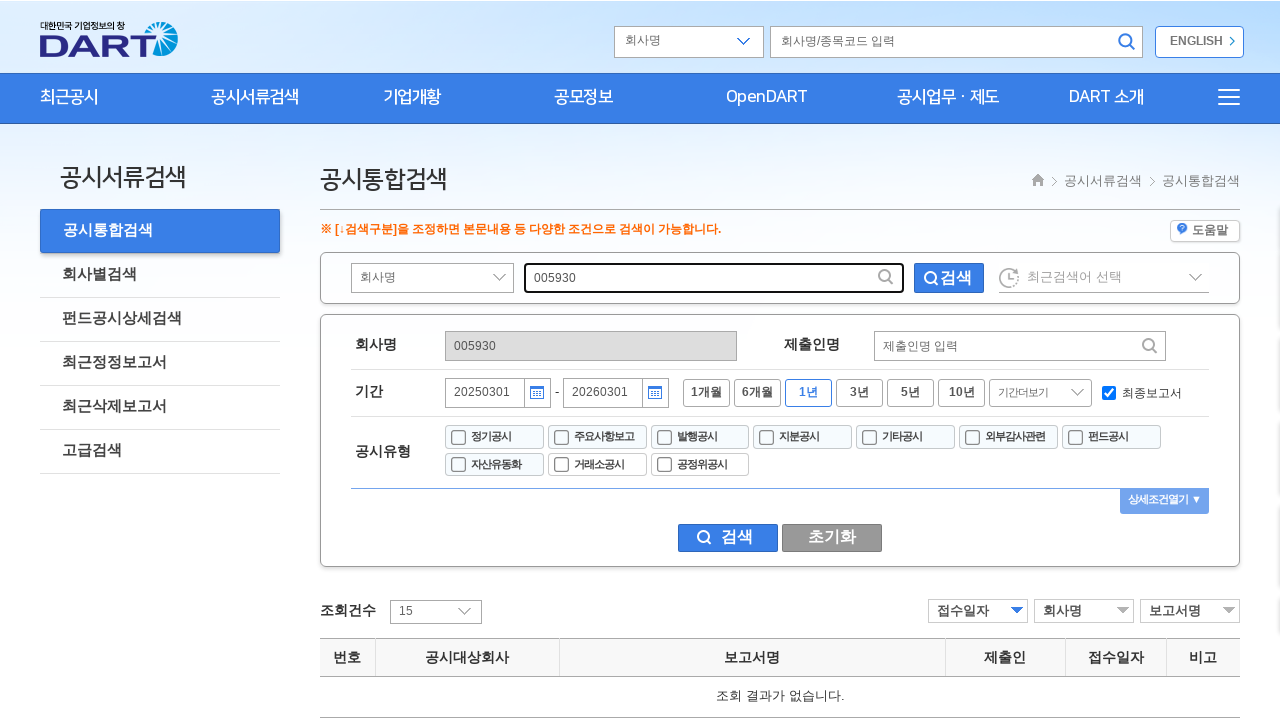

Selected date range filter option at (962, 393) on #date7
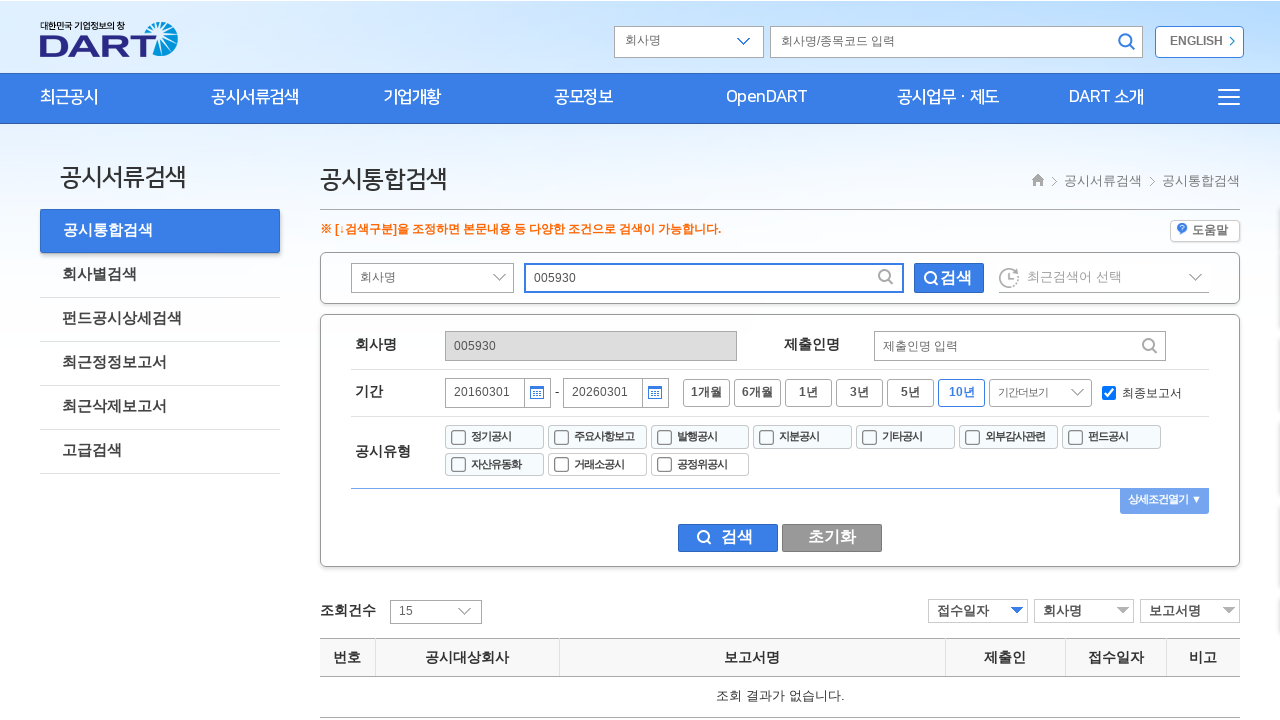

Waited 1000ms after selecting date range
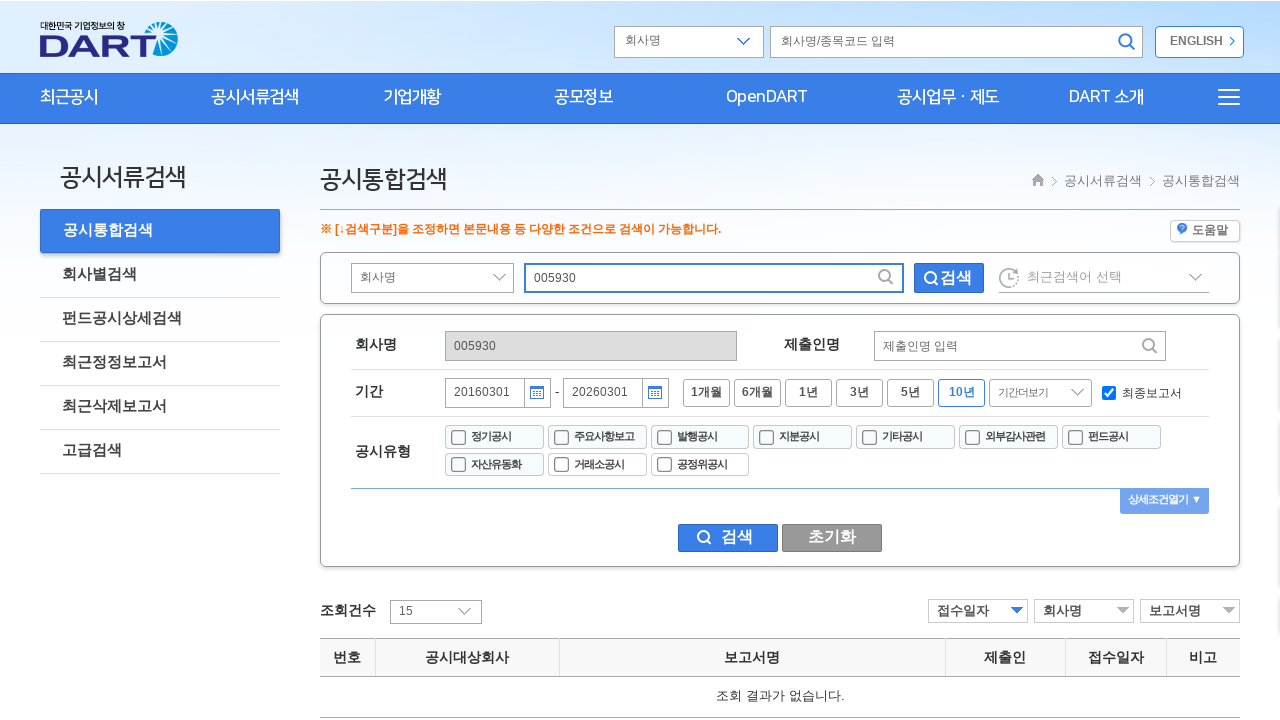

Selected disclosure type filter (정기공시 - Regular disclosure) at (458, 437) on #li_01 > label:nth-child(1) > img
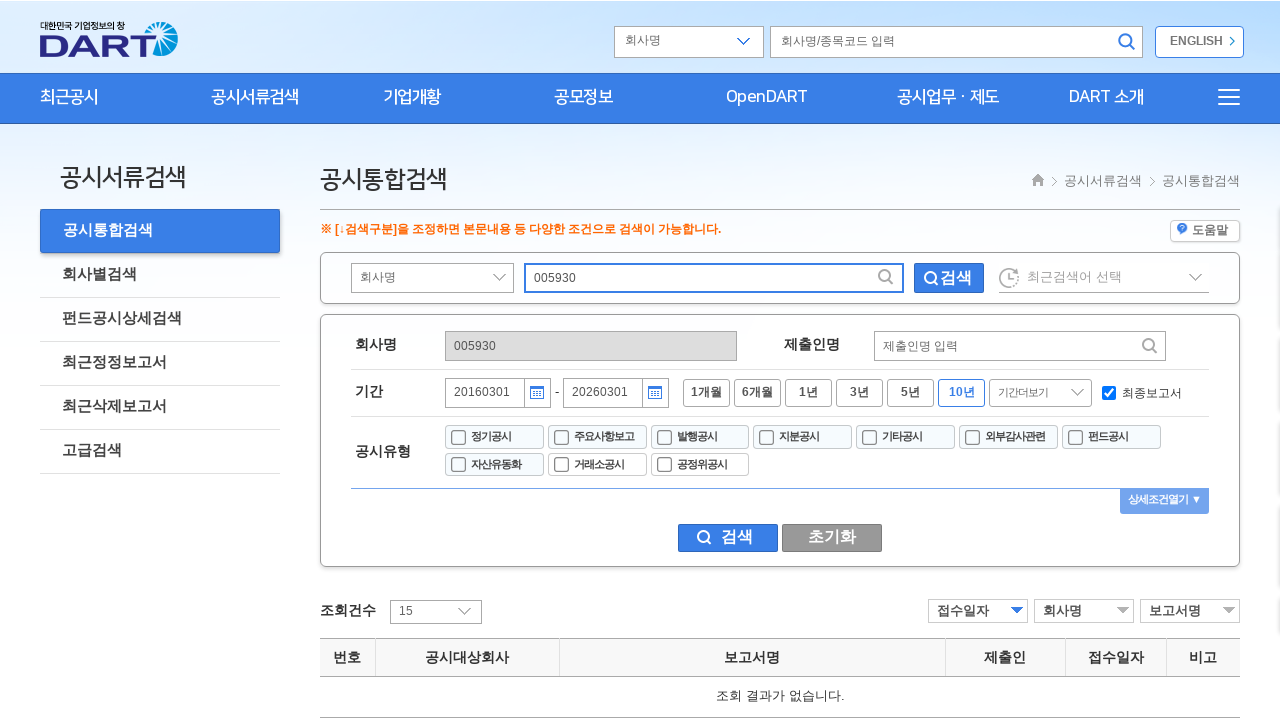

Waited 1000ms after selecting disclosure type
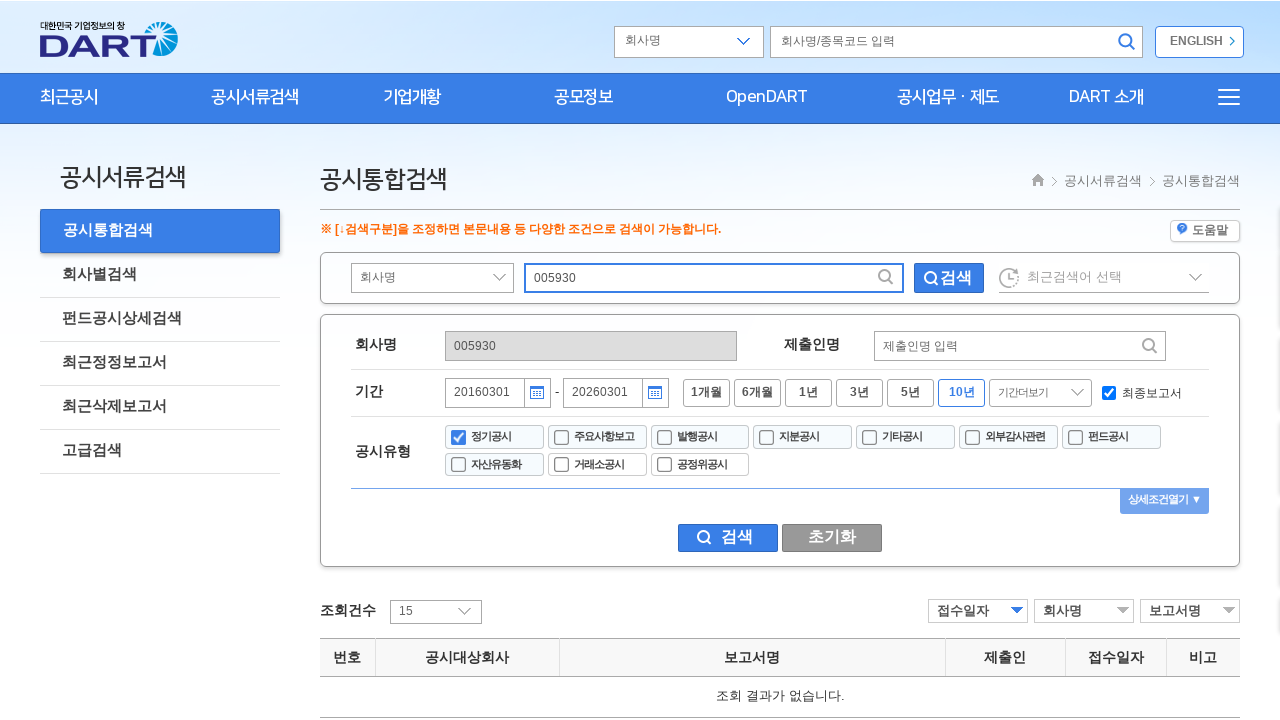

Clicked search button to submit DART financial disclosure search at (728, 538) on #searchForm > div.subSearchWrap > div.btnArea > a.btnSearch
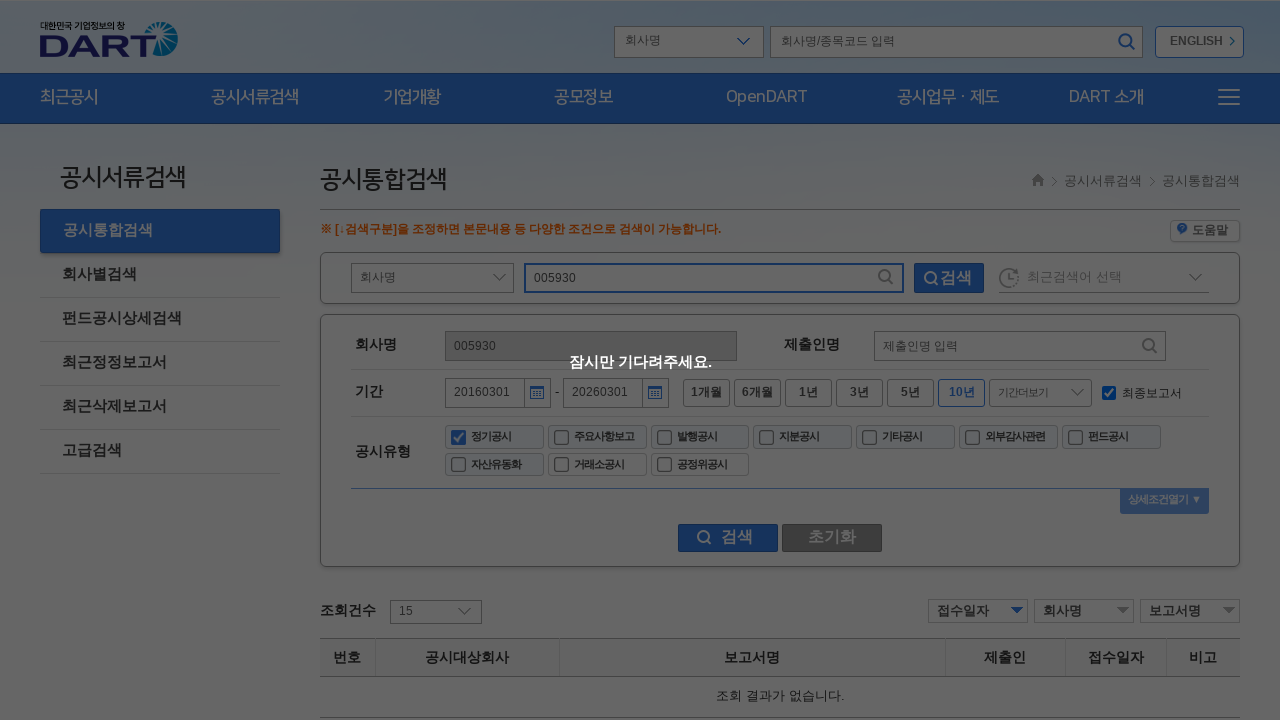

Waited 2000ms for search results to load
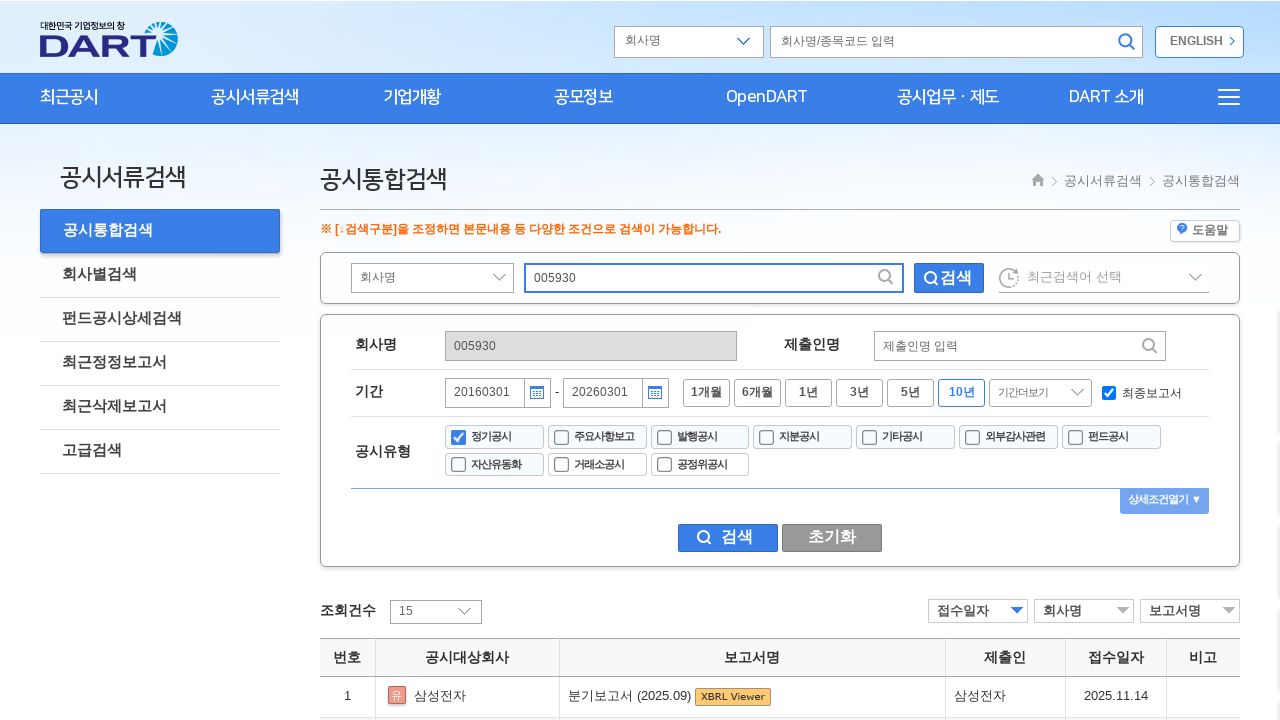

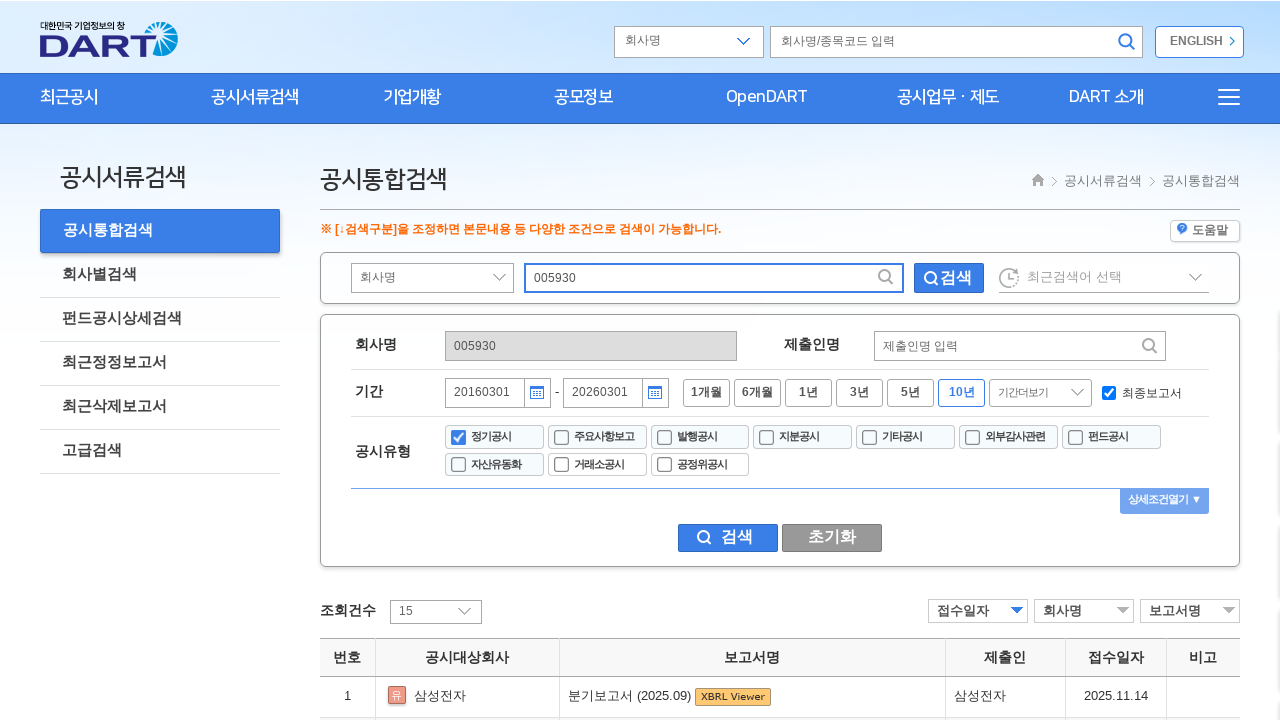